Tests FluentWait on a countdown timer element, waiting until the countdown reaches "00"

Starting URL: https://automationfc.github.io/fluent-wait/

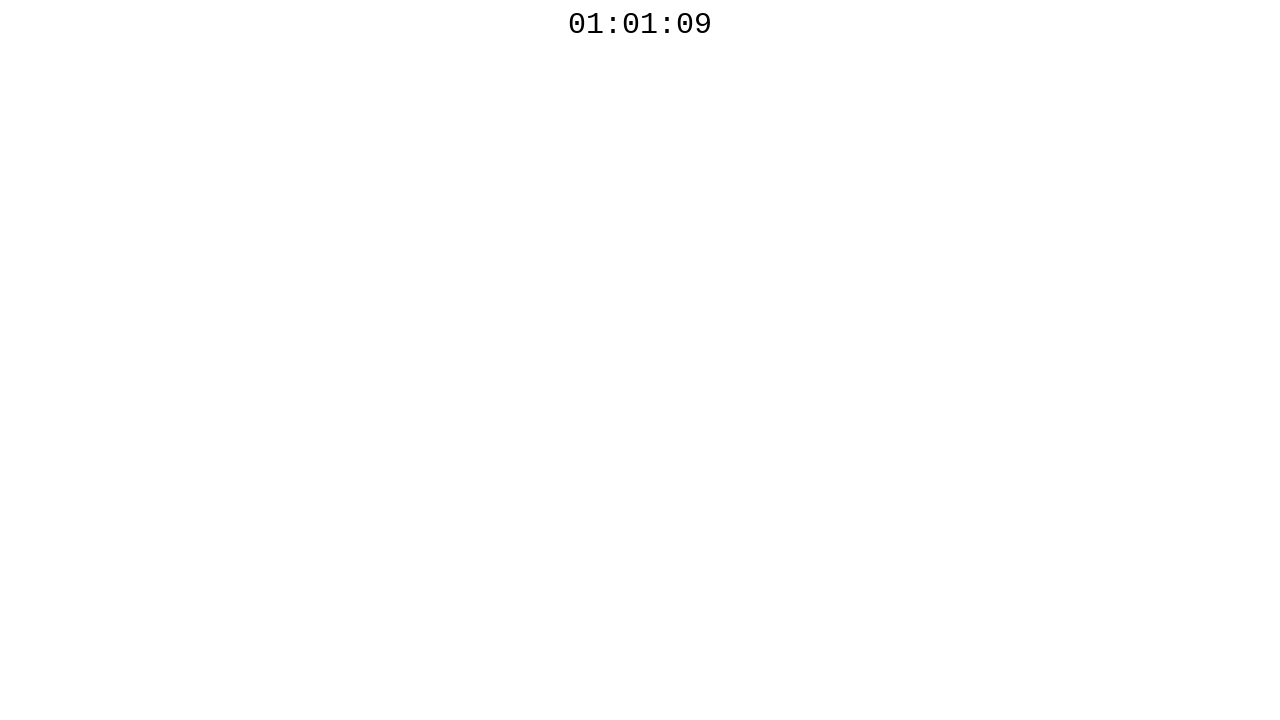

Navigated to FluentWait test page
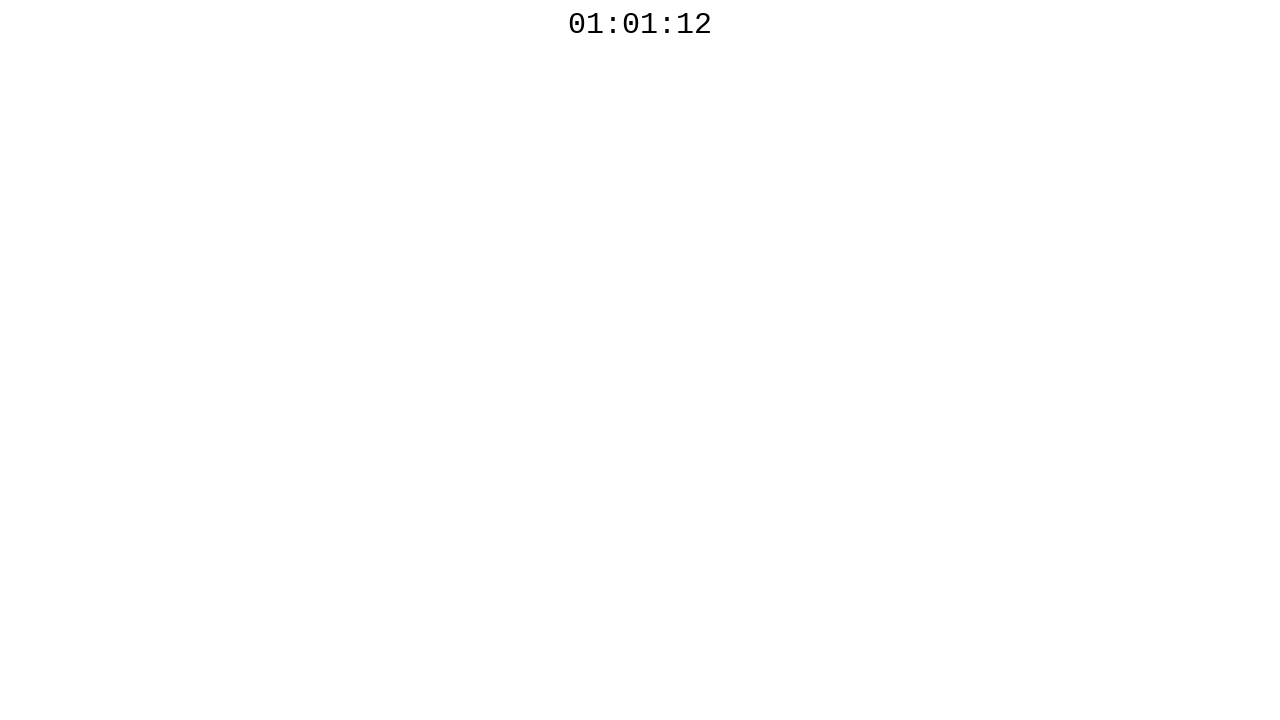

Countdown timer reached '00'
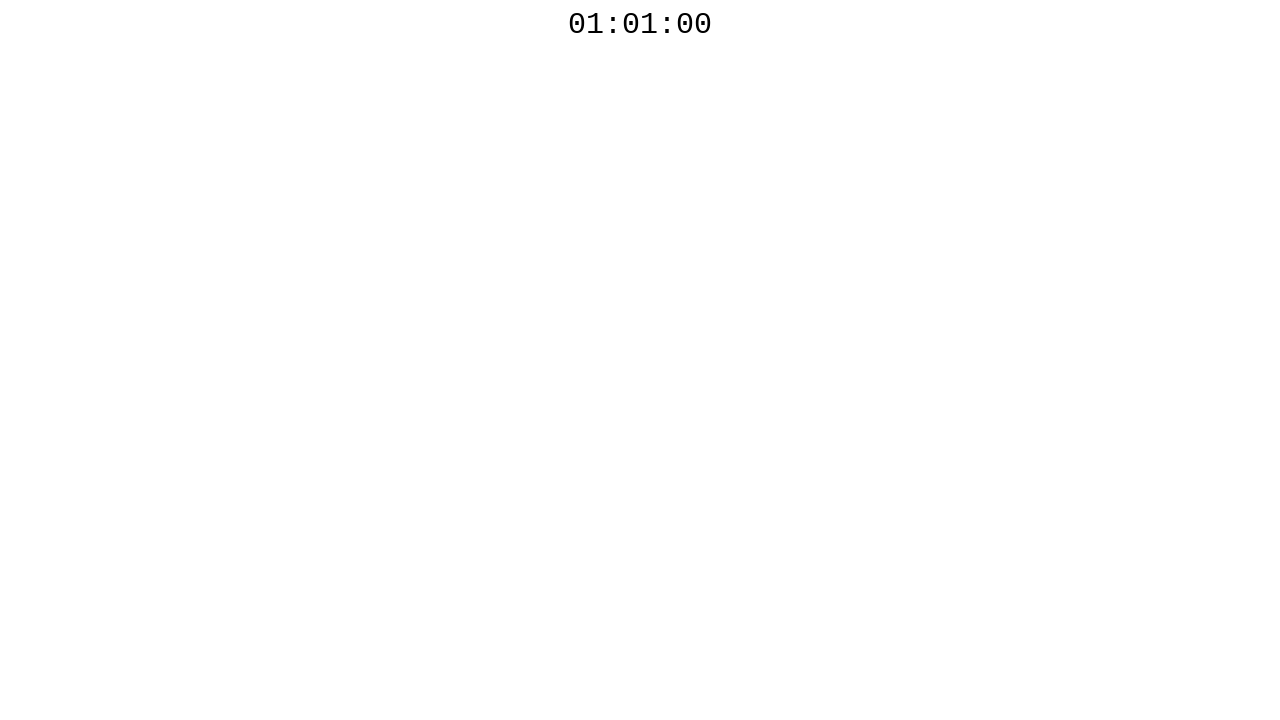

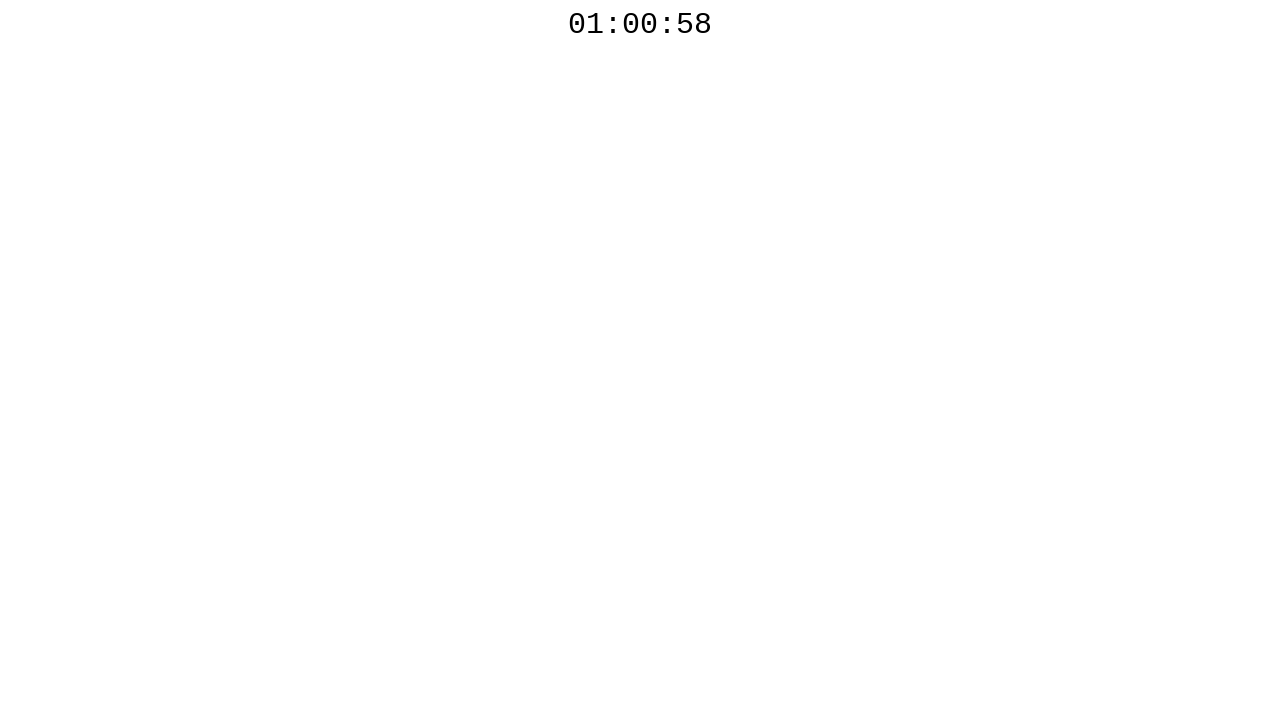